Tests jQuery UI drag and drop functionality by dragging an element and dropping it into a target area

Starting URL: https://jqueryui.com/droppable

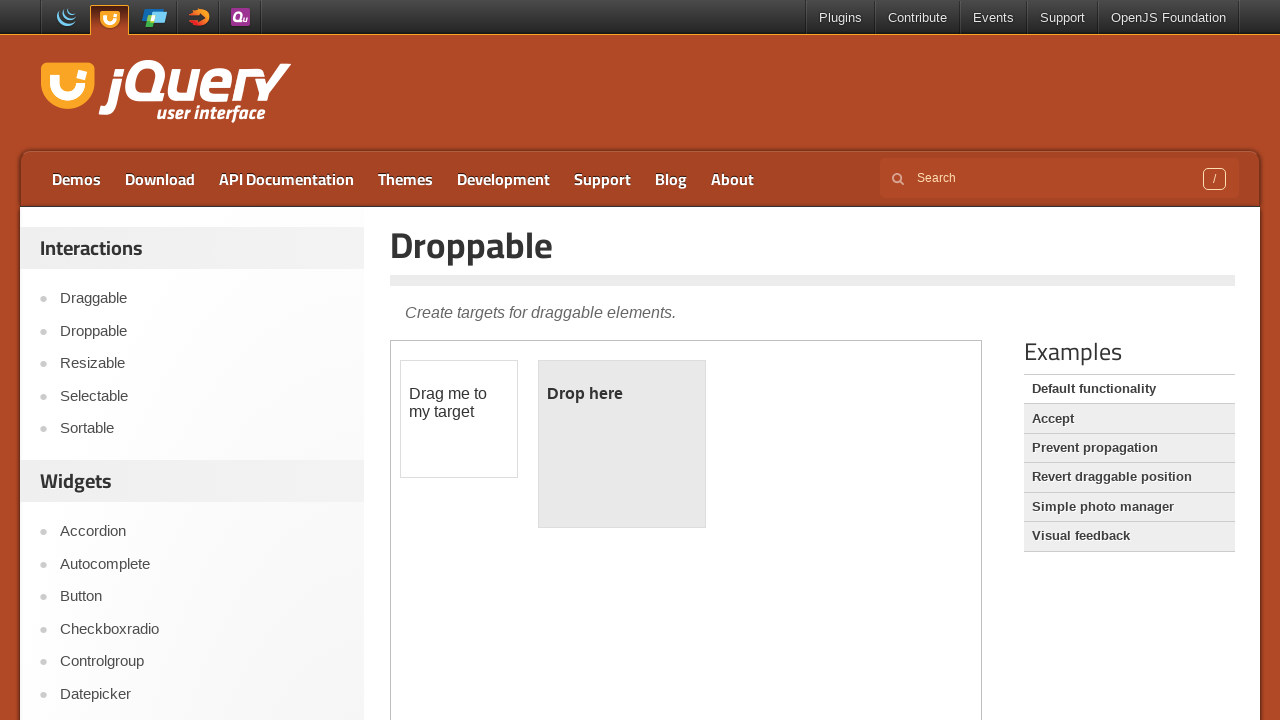

Located the iframe containing the drag and drop demo
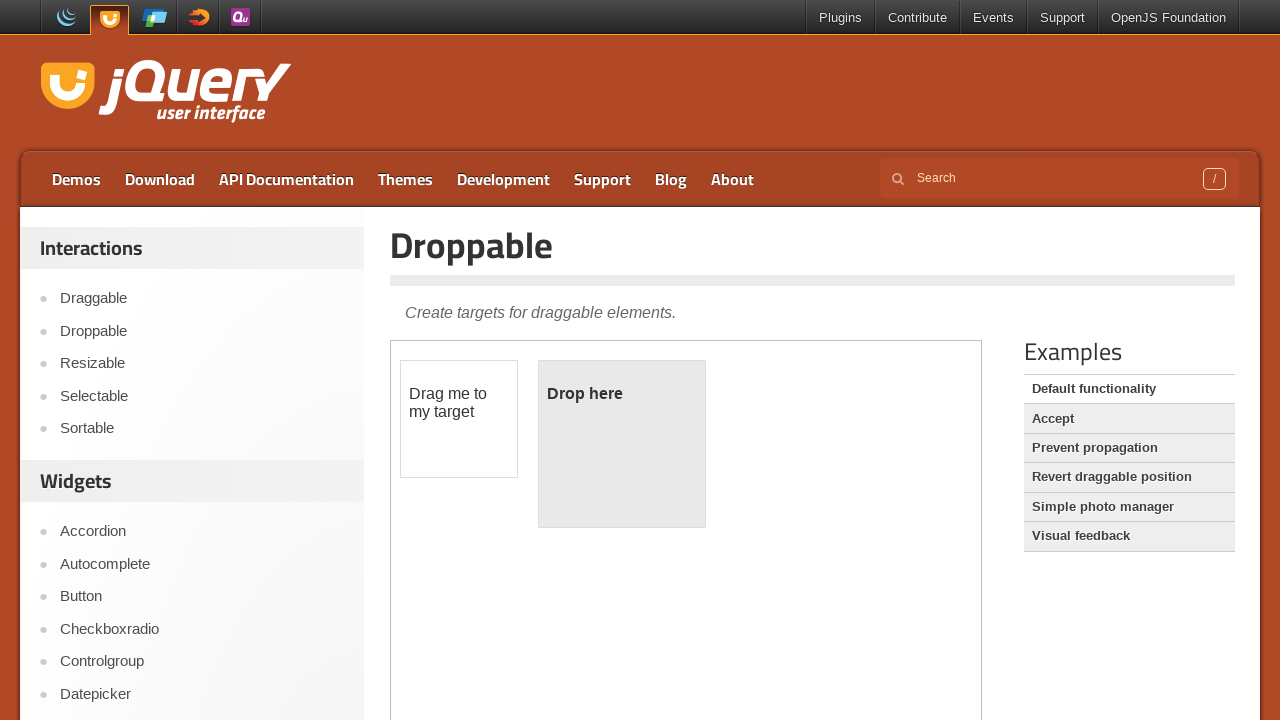

Located the draggable element
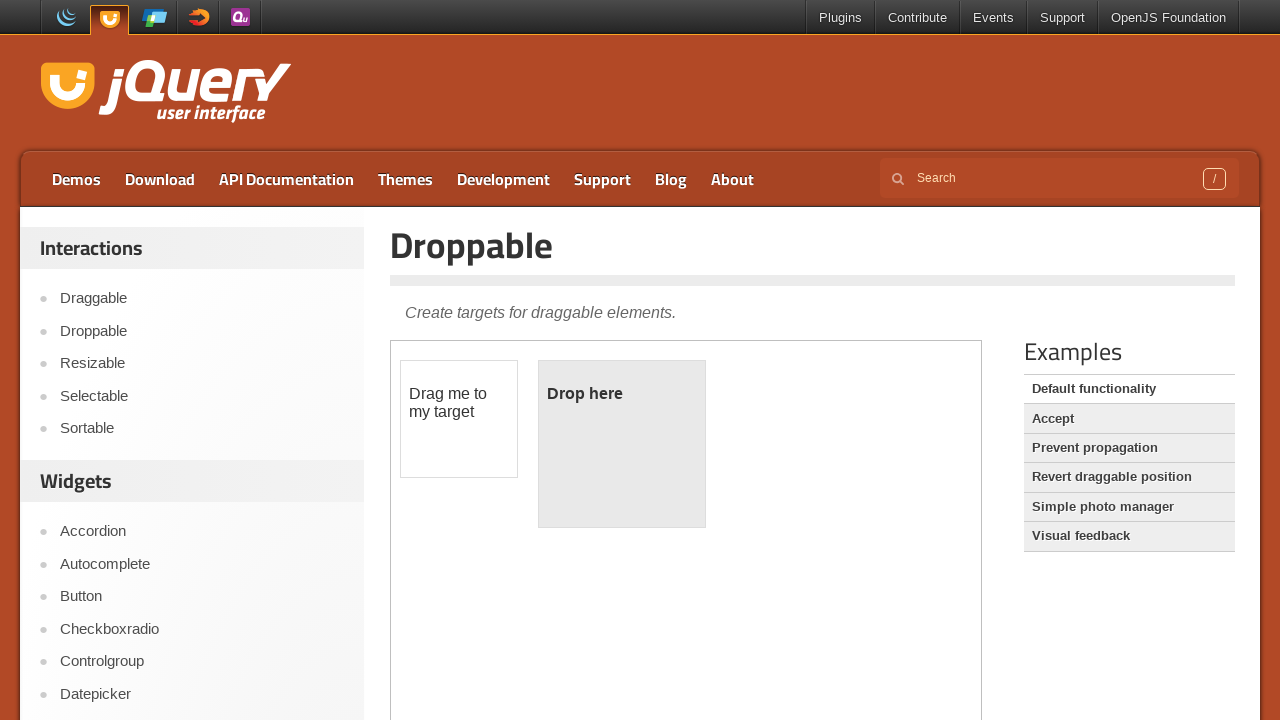

Located the droppable target element
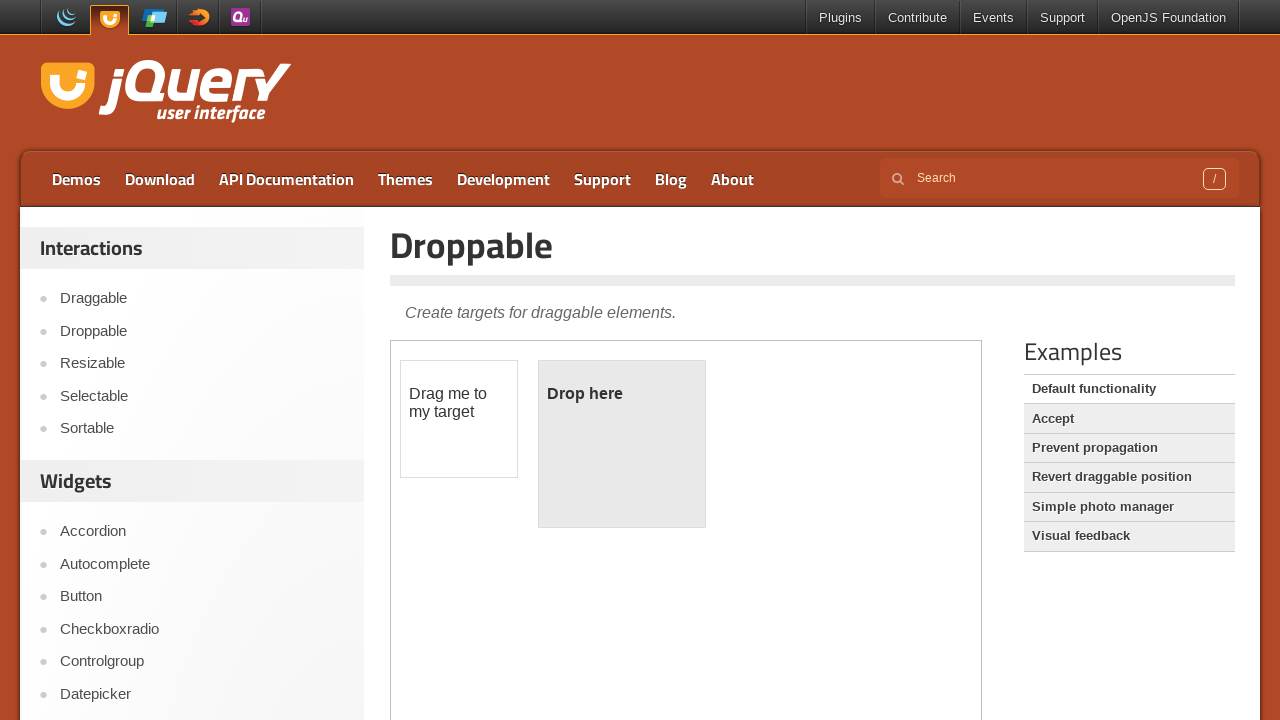

Dragged the draggable element and dropped it into the droppable area at (622, 444)
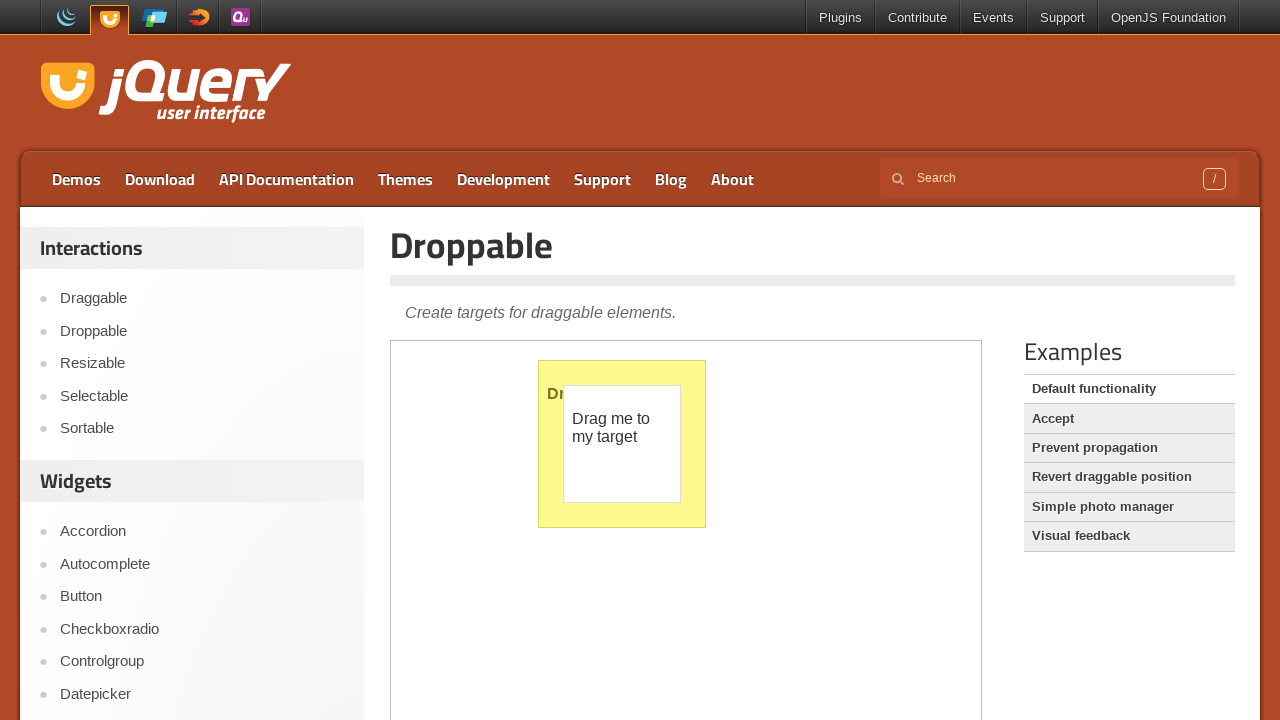

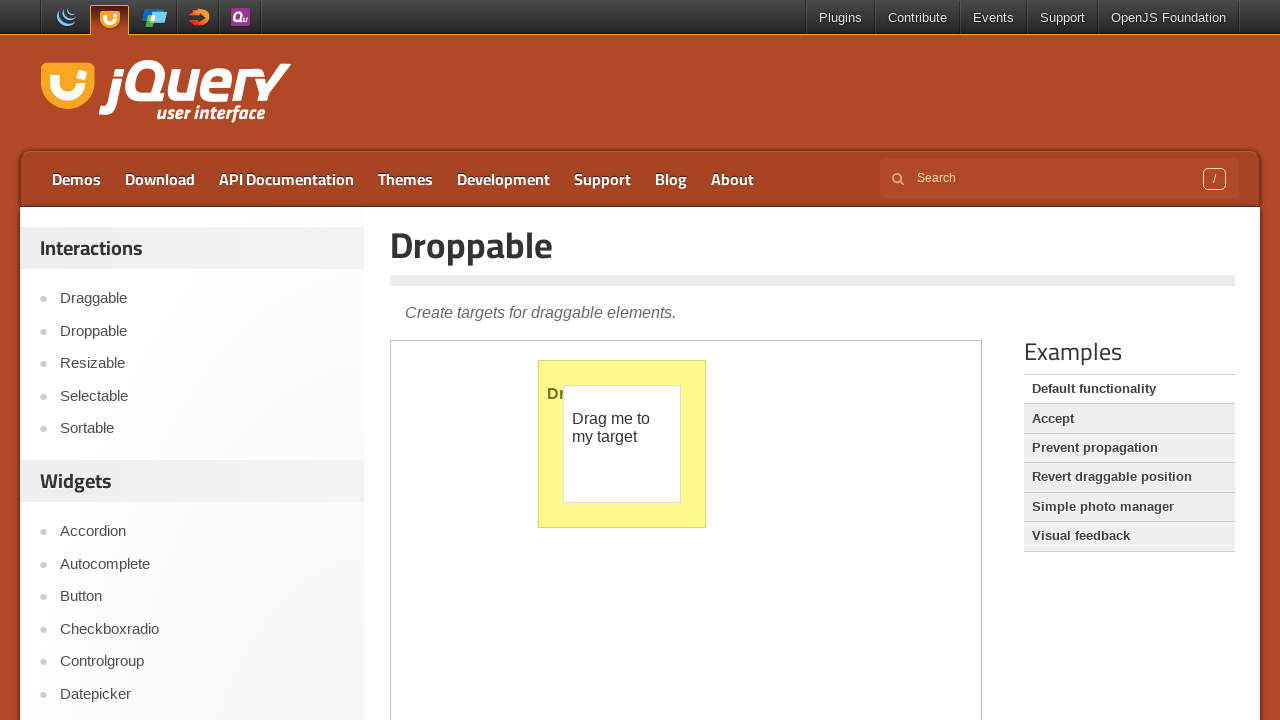